Tests navigation to the checkboxradio page by clicking the checkboxradio link and switching to the demo frame

Starting URL: https://jqueryui.com/

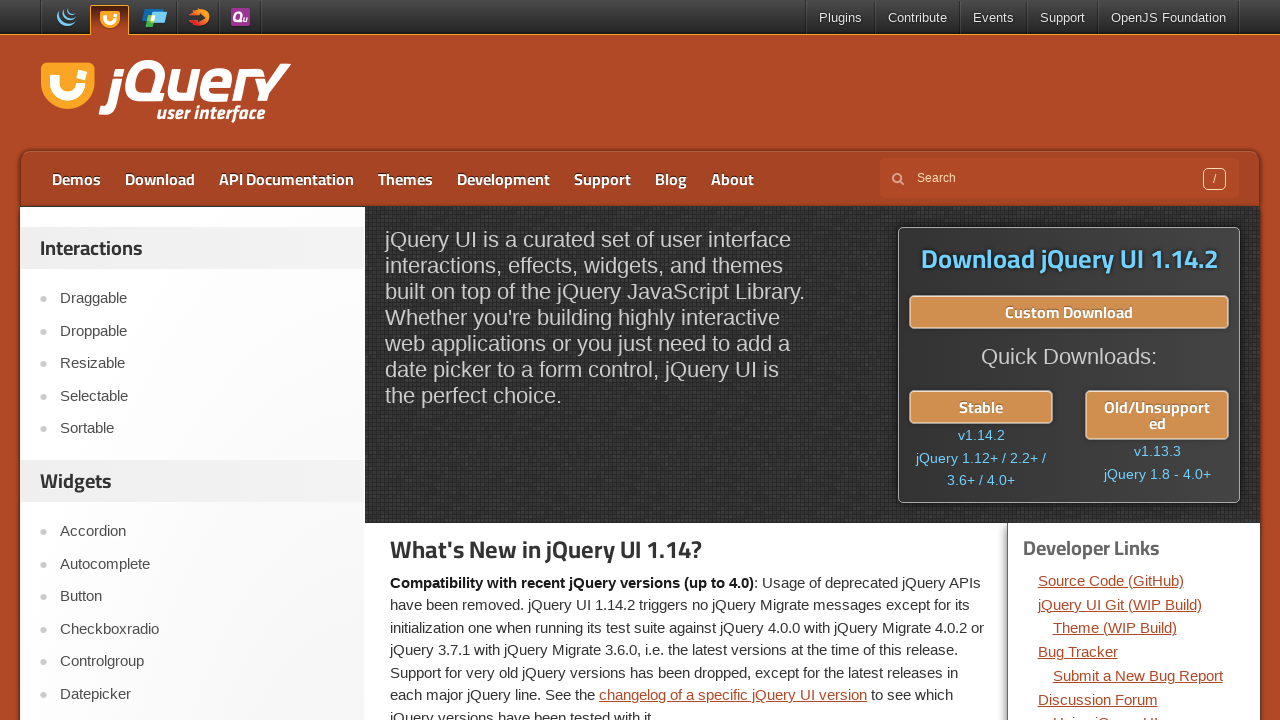

Clicked on Checkboxradio link at (202, 629) on text="Checkboxradio"
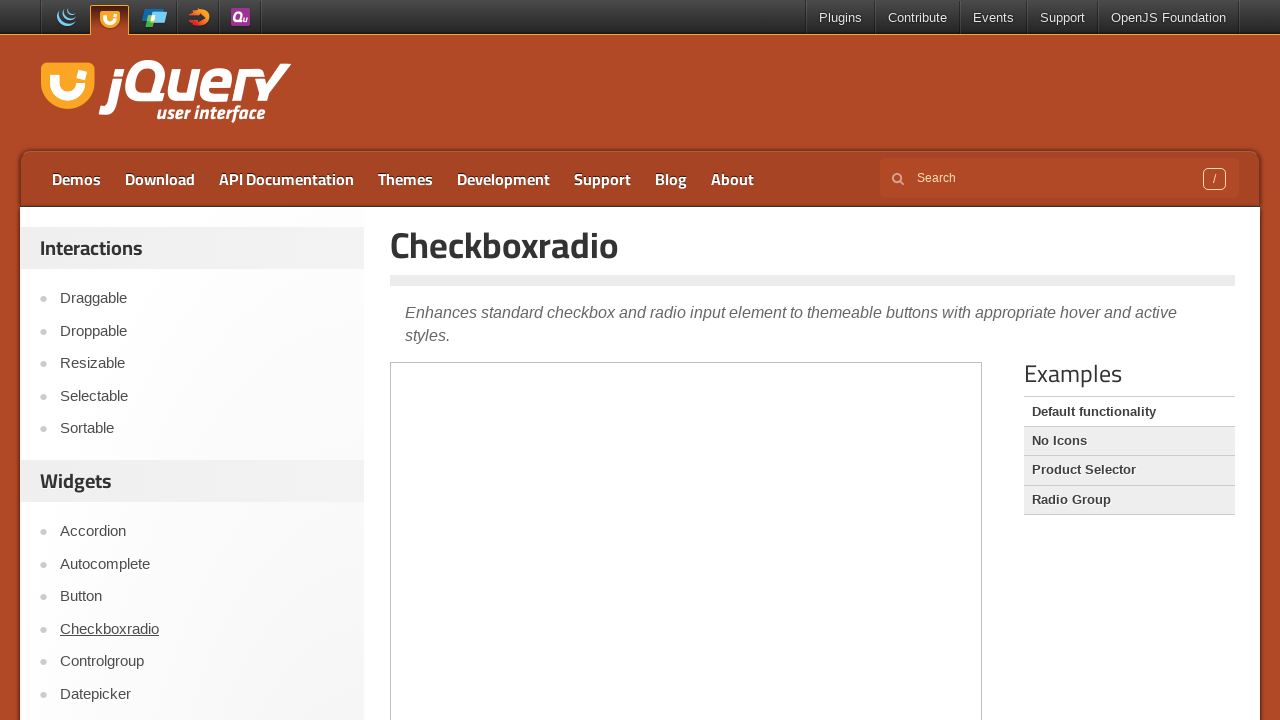

Navigated to checkboxradio page
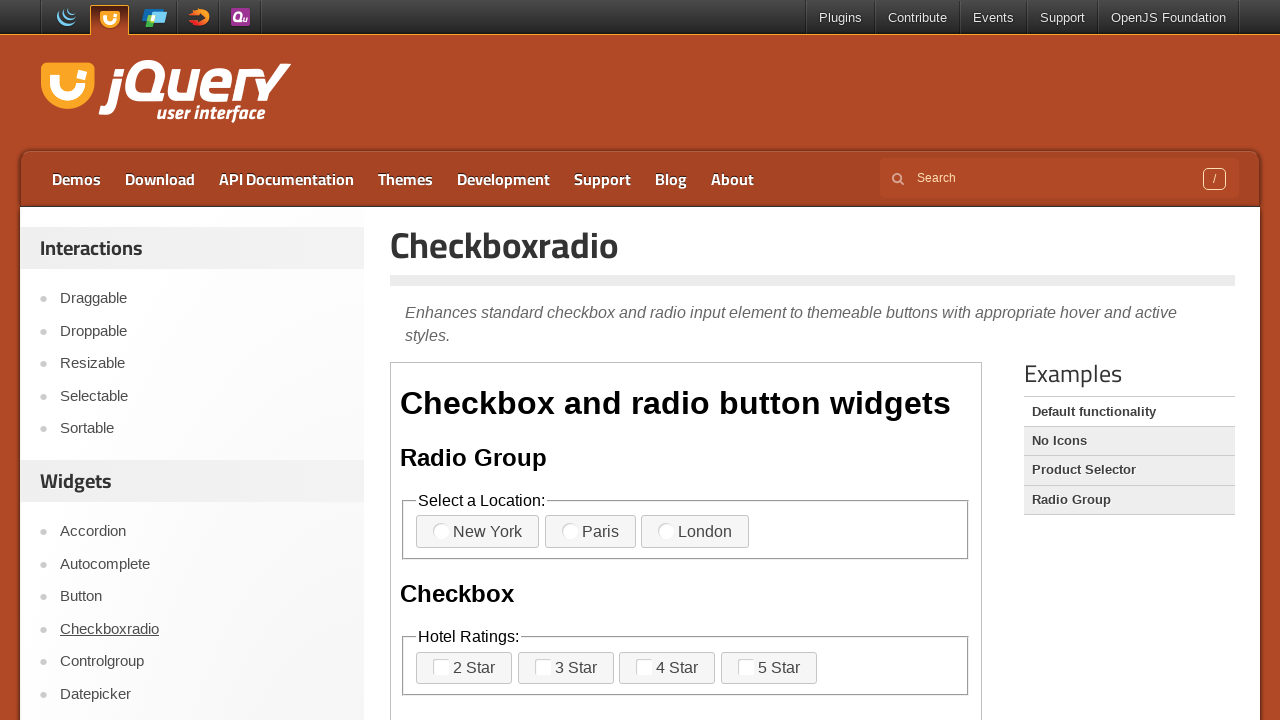

Located demo frame
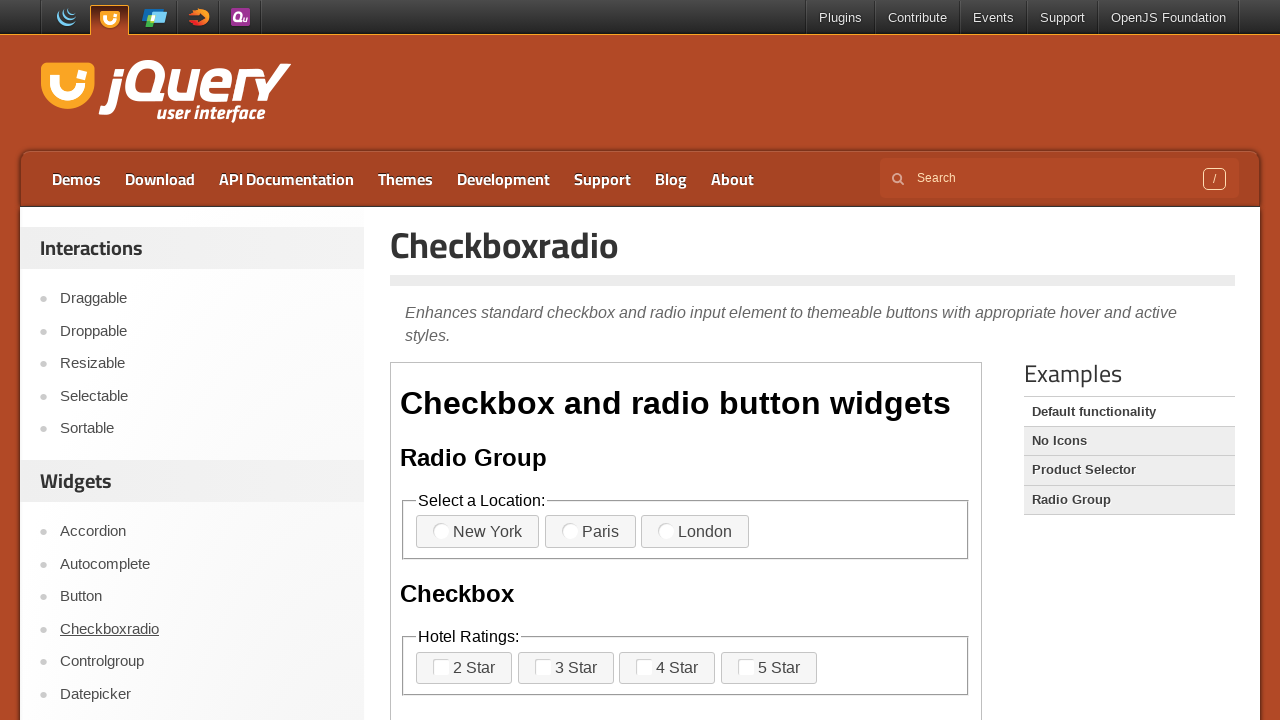

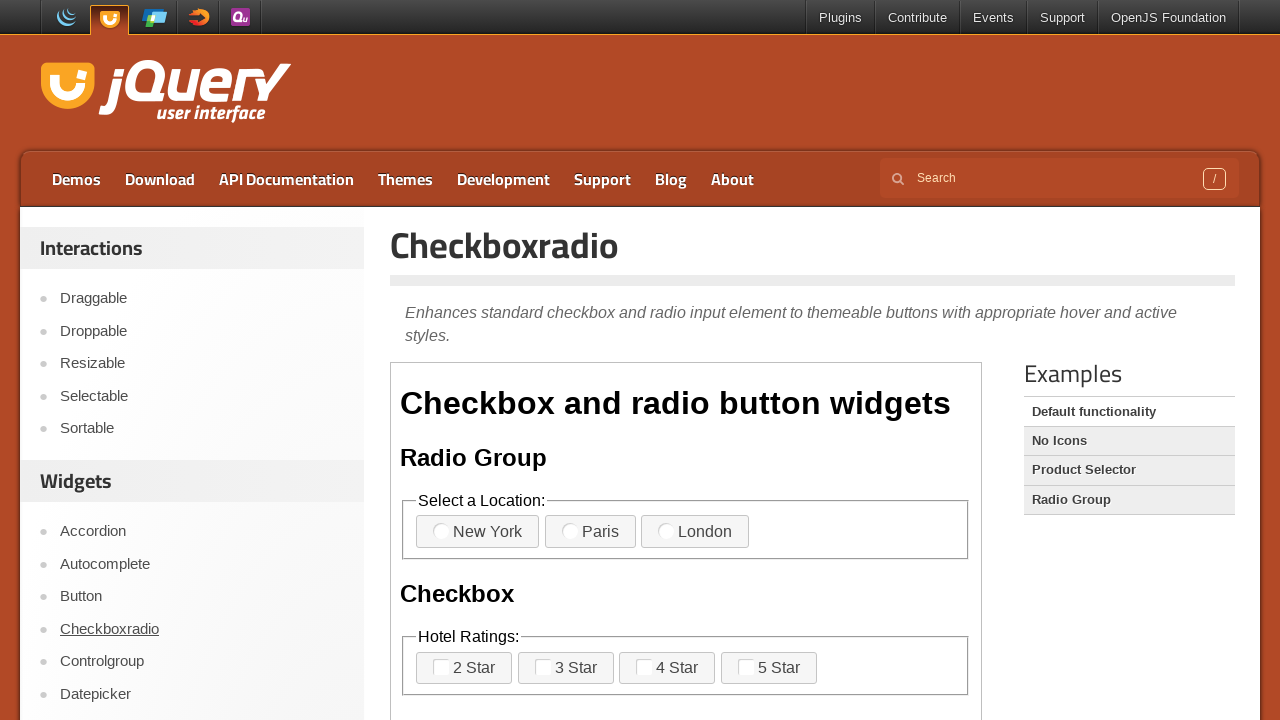